Tests a complete flight booking flow on BlazeDemo: selects departure/destination cities, chooses a flight, fills in passenger and payment details, and verifies the confirmation page.

Starting URL: http://blazedemo.com

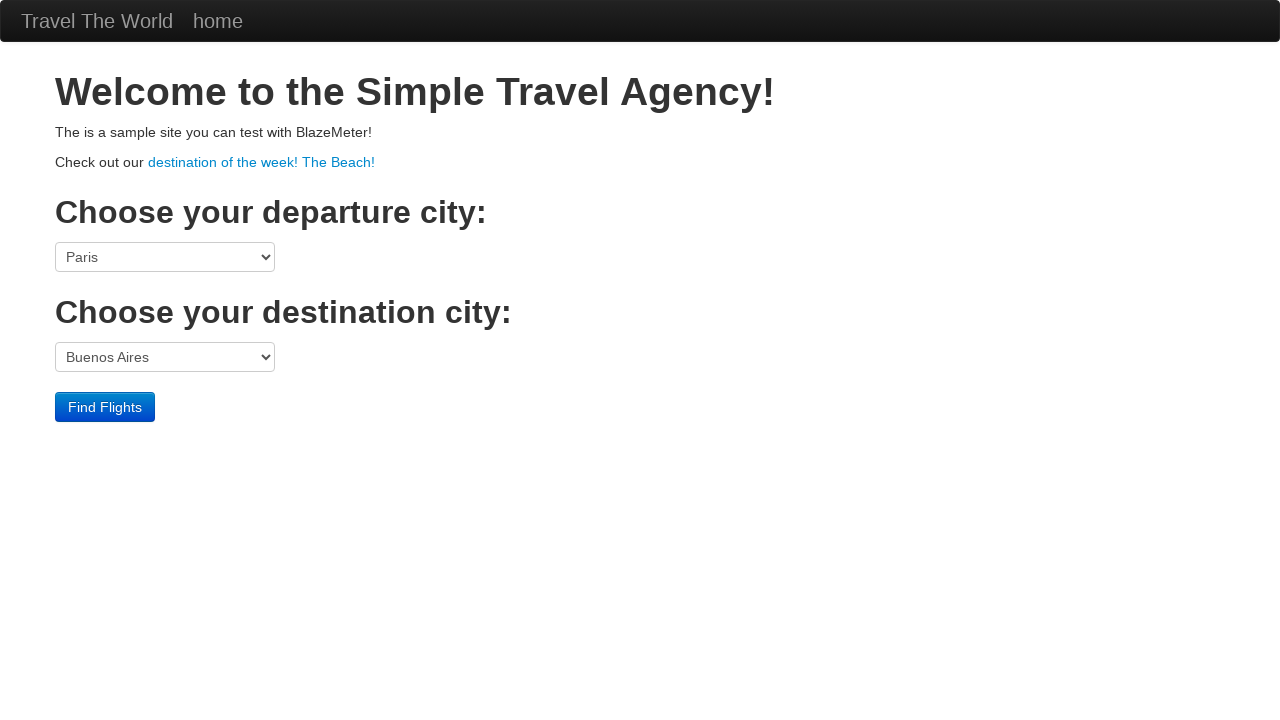

Selected Boston as departure city on select[name='fromPort']
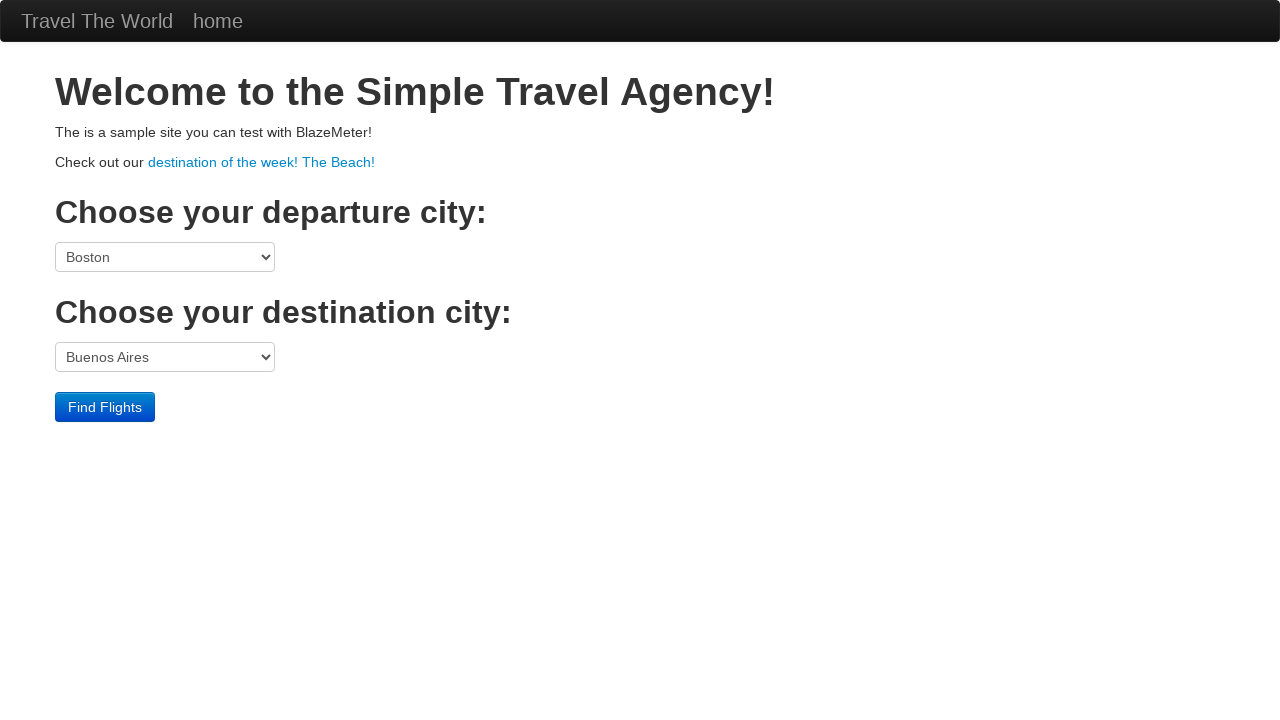

Selected Berlin as destination city on select[name='toPort']
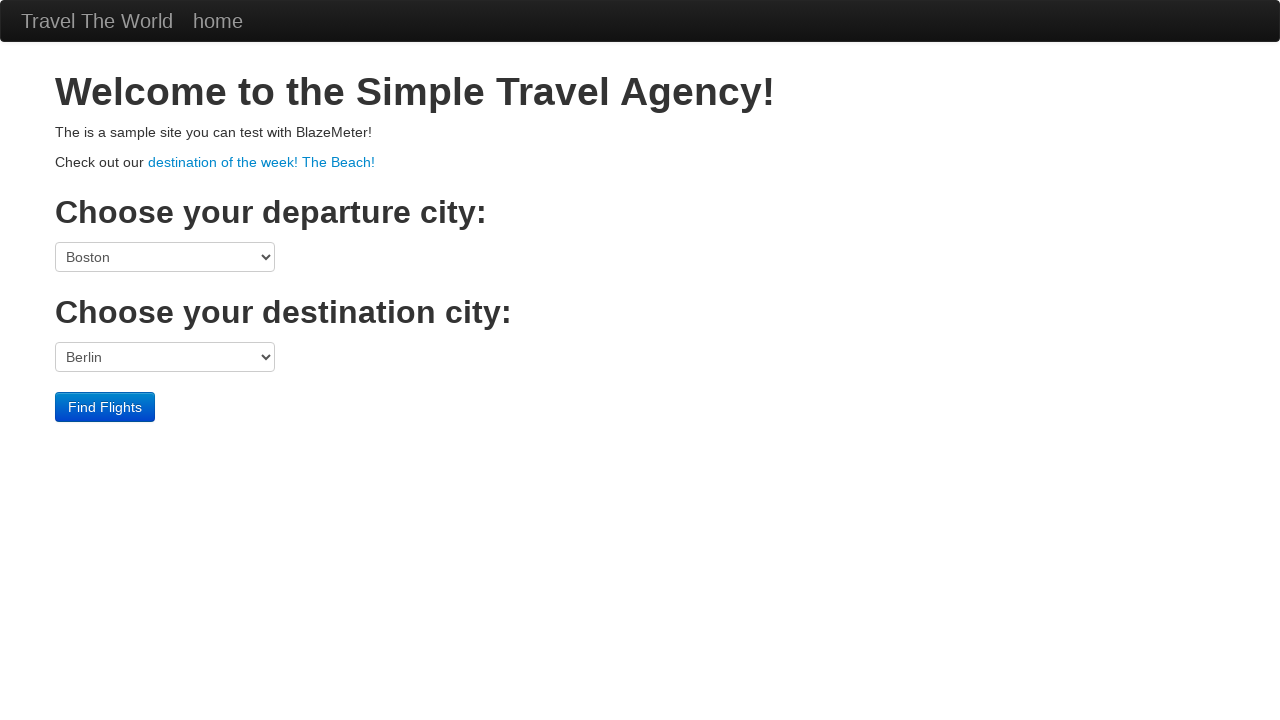

Clicked Find Flights button at (105, 407) on input[type='submit']
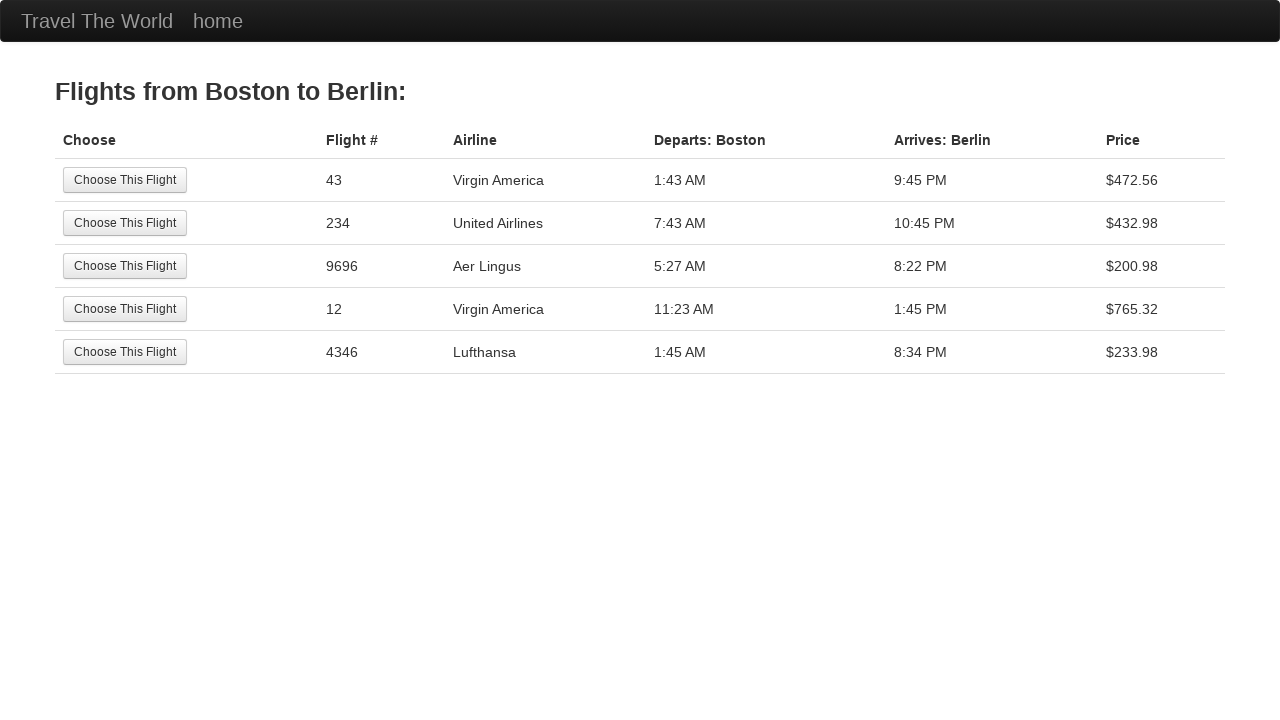

Flight selection page loaded
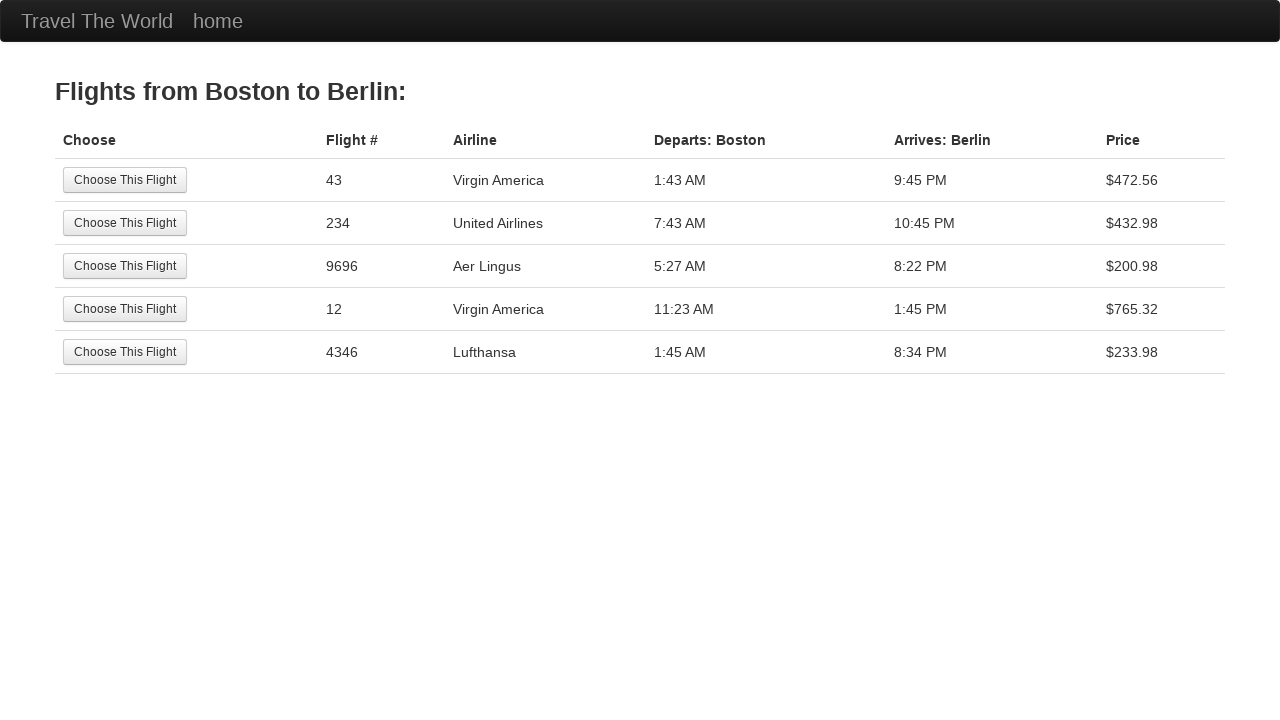

Selected first available flight at (125, 180) on input[value='Choose This Flight']
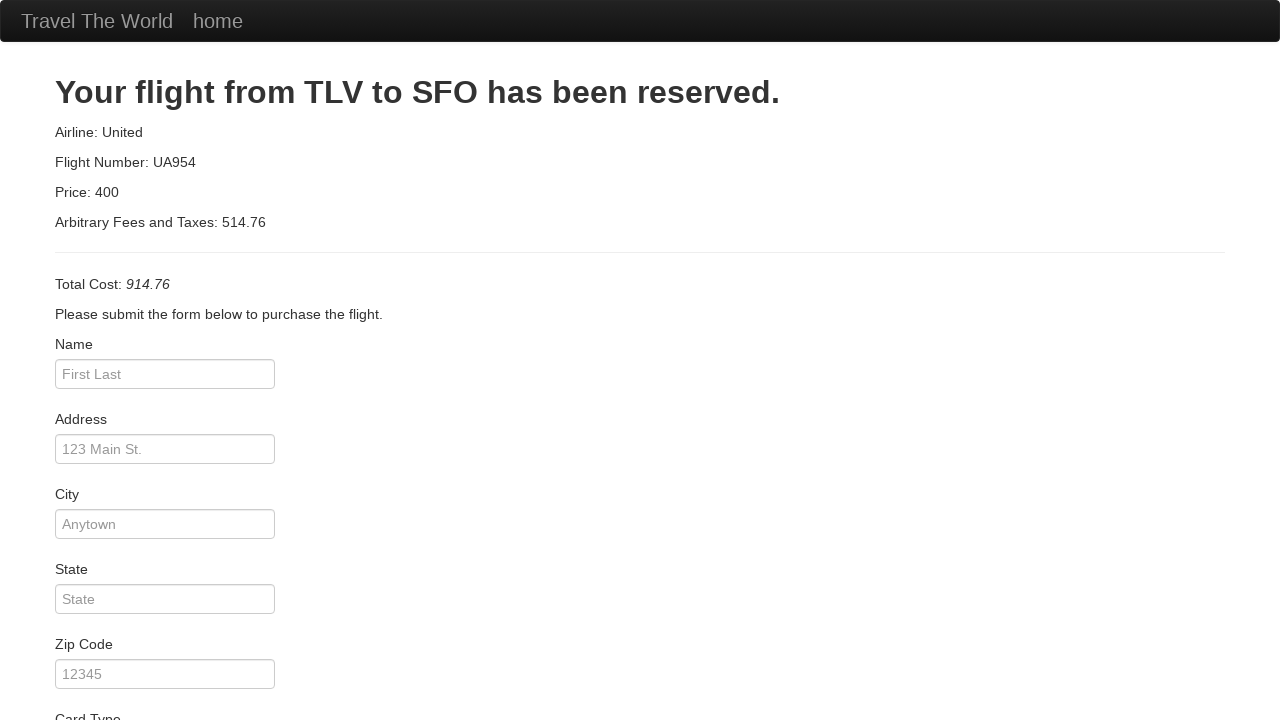

Passenger details form loaded
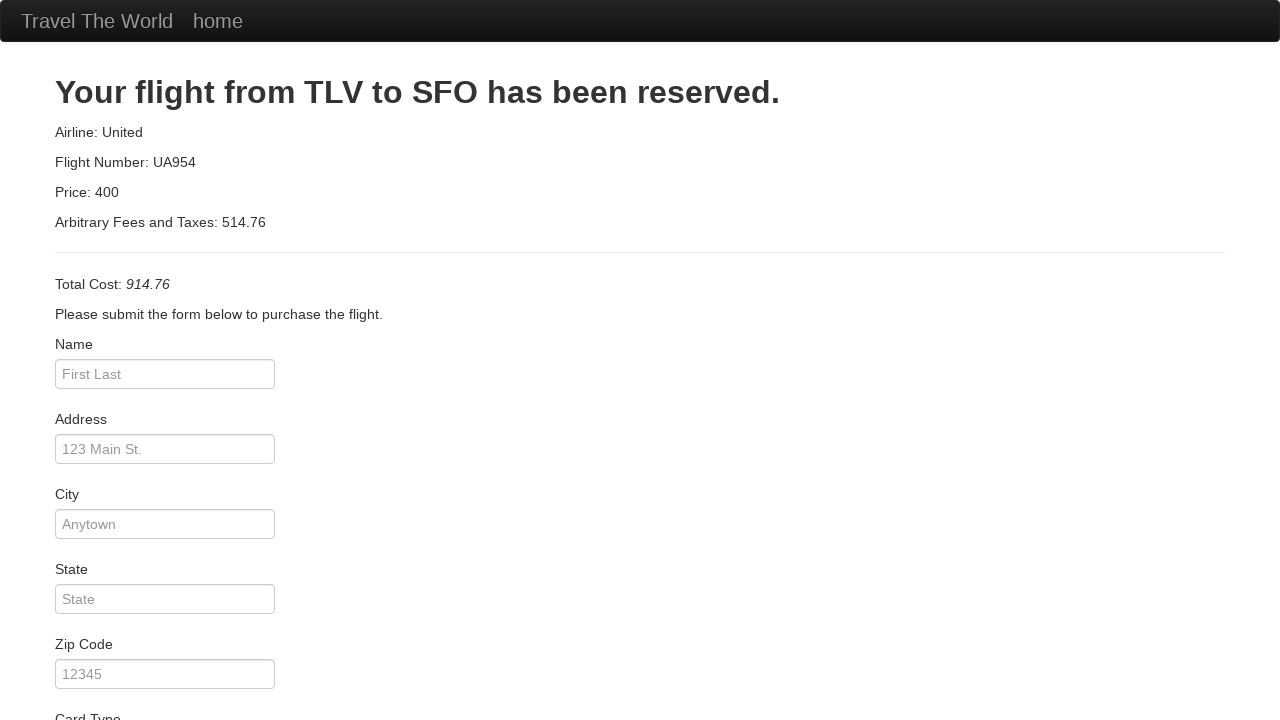

Entered passenger name: John Smith on #inputName
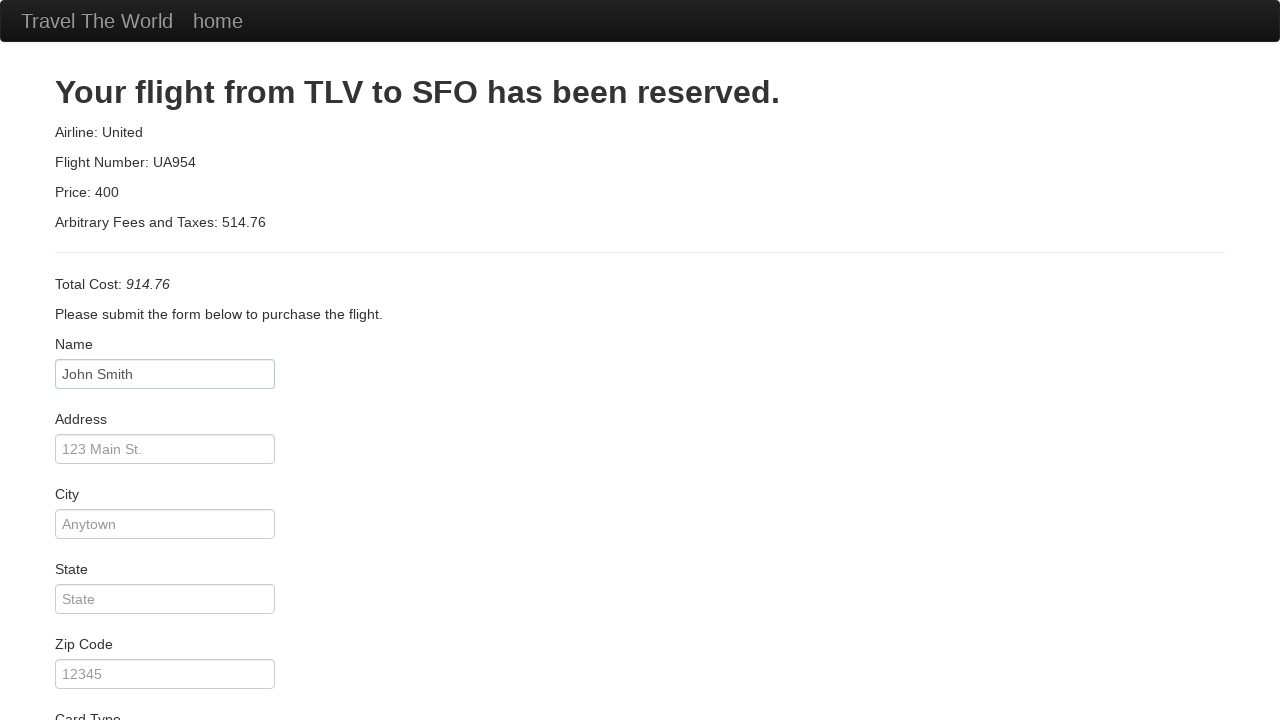

Entered address: 123 Main Street on #address
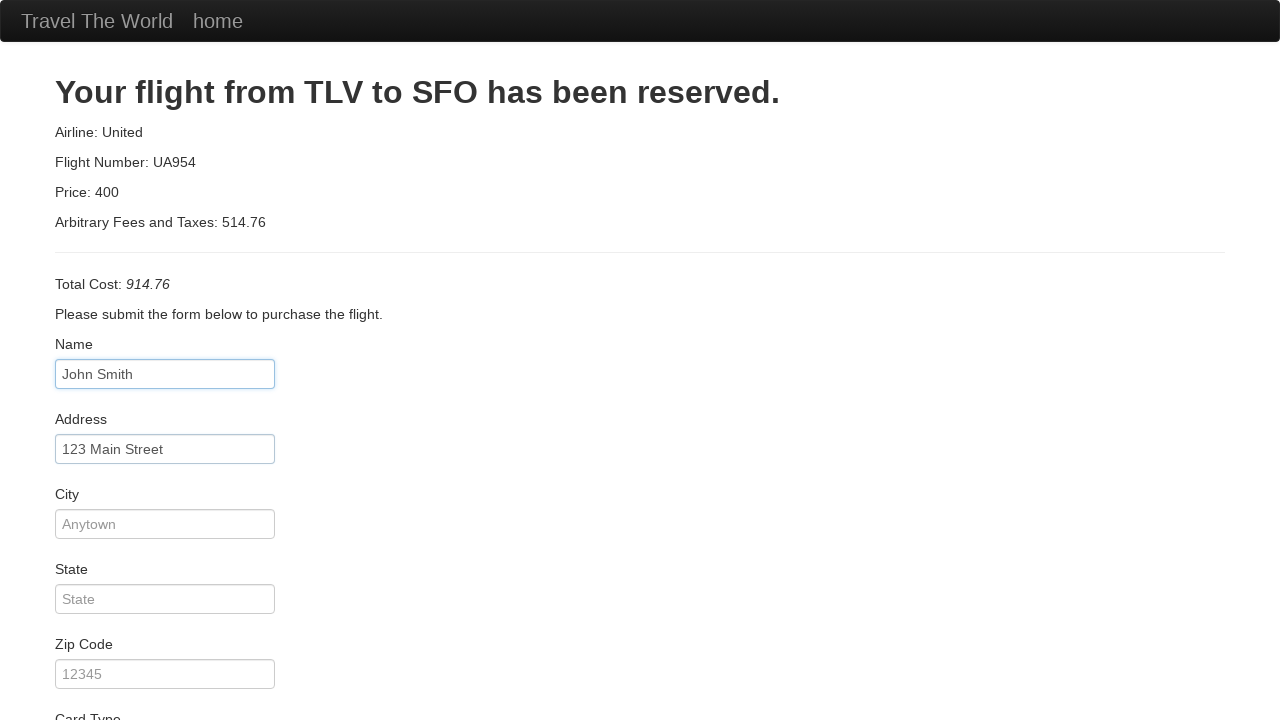

Entered city: Boston on #city
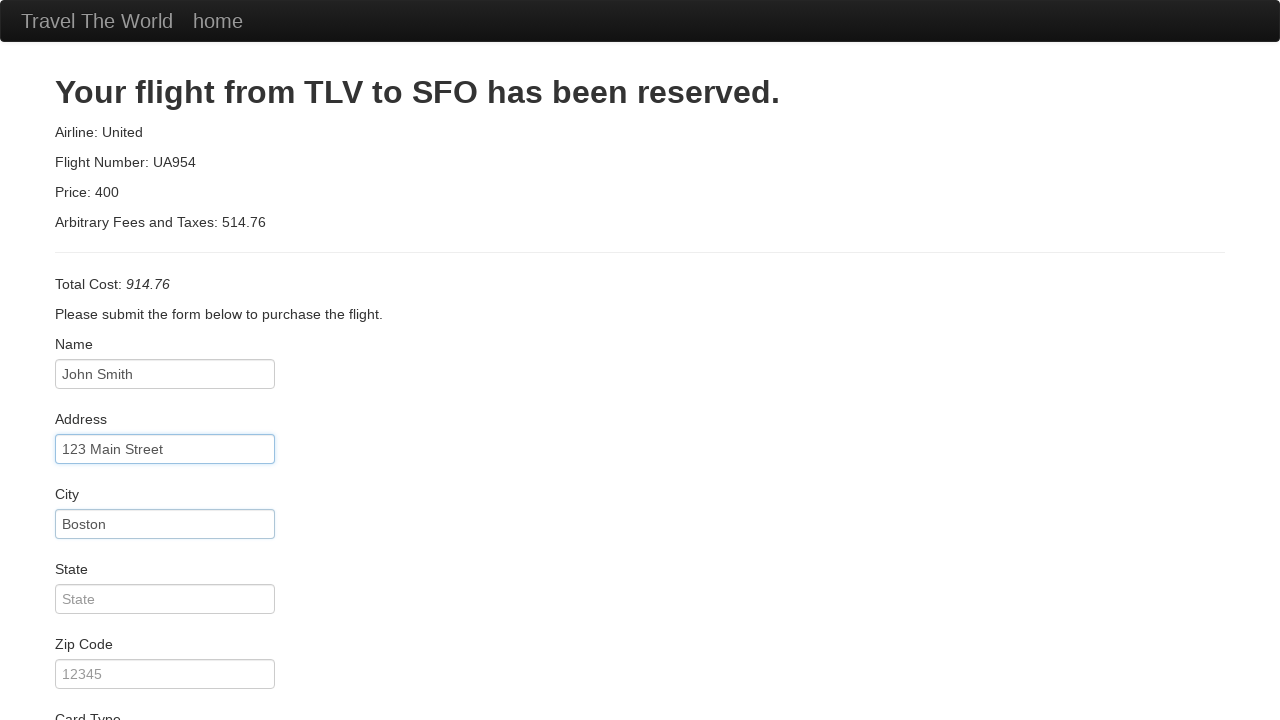

Entered state: MA on #state
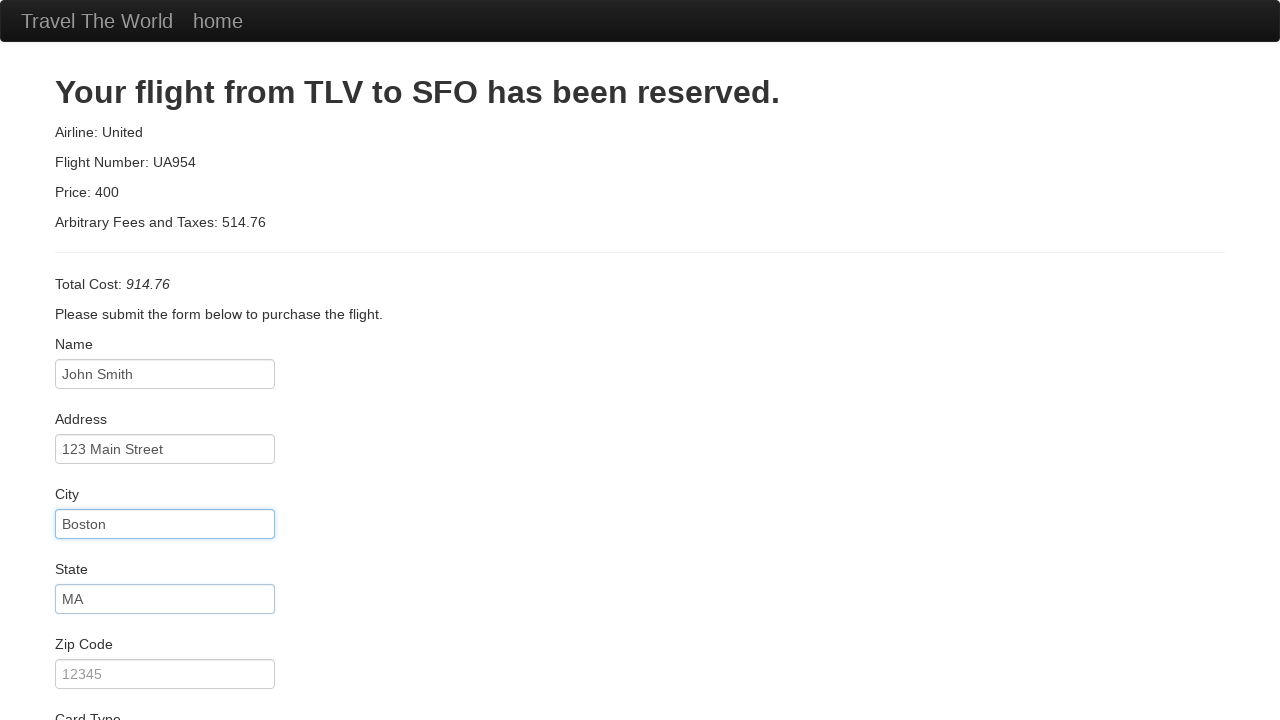

Entered zip code: 02101 on #zipCode
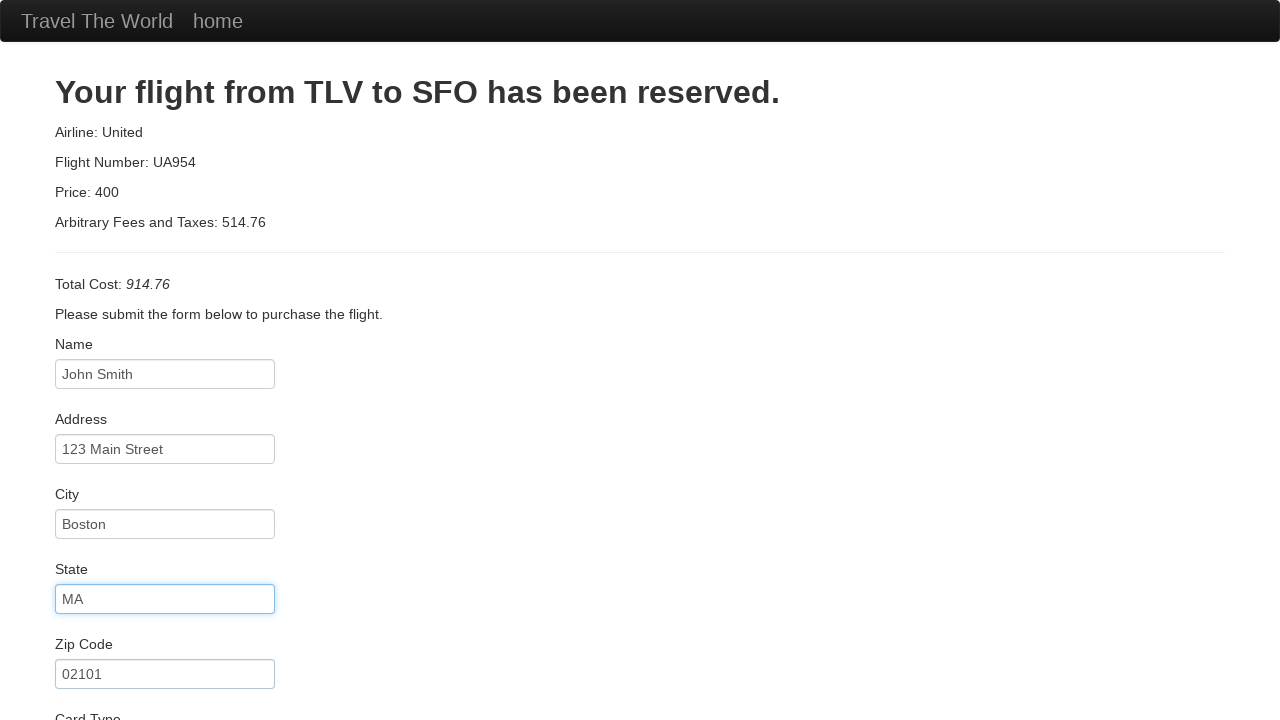

Selected Visa as card type on #cardType
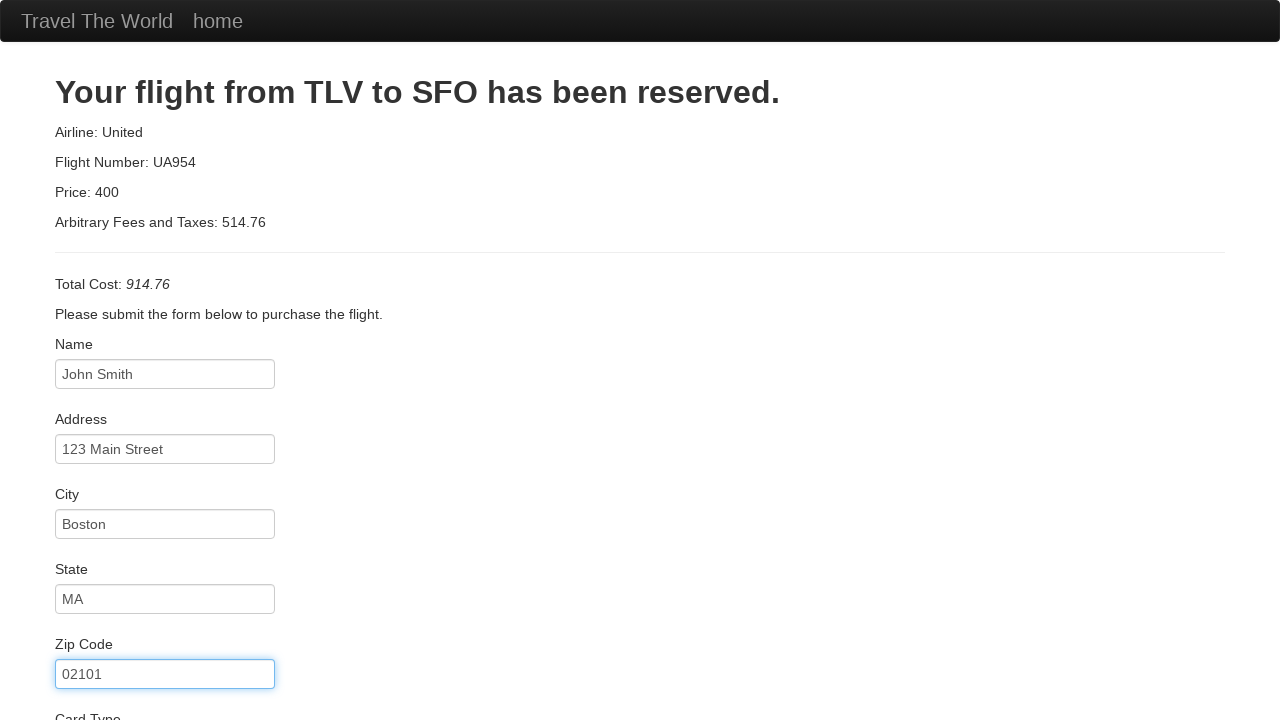

Entered credit card number on #creditCardNumber
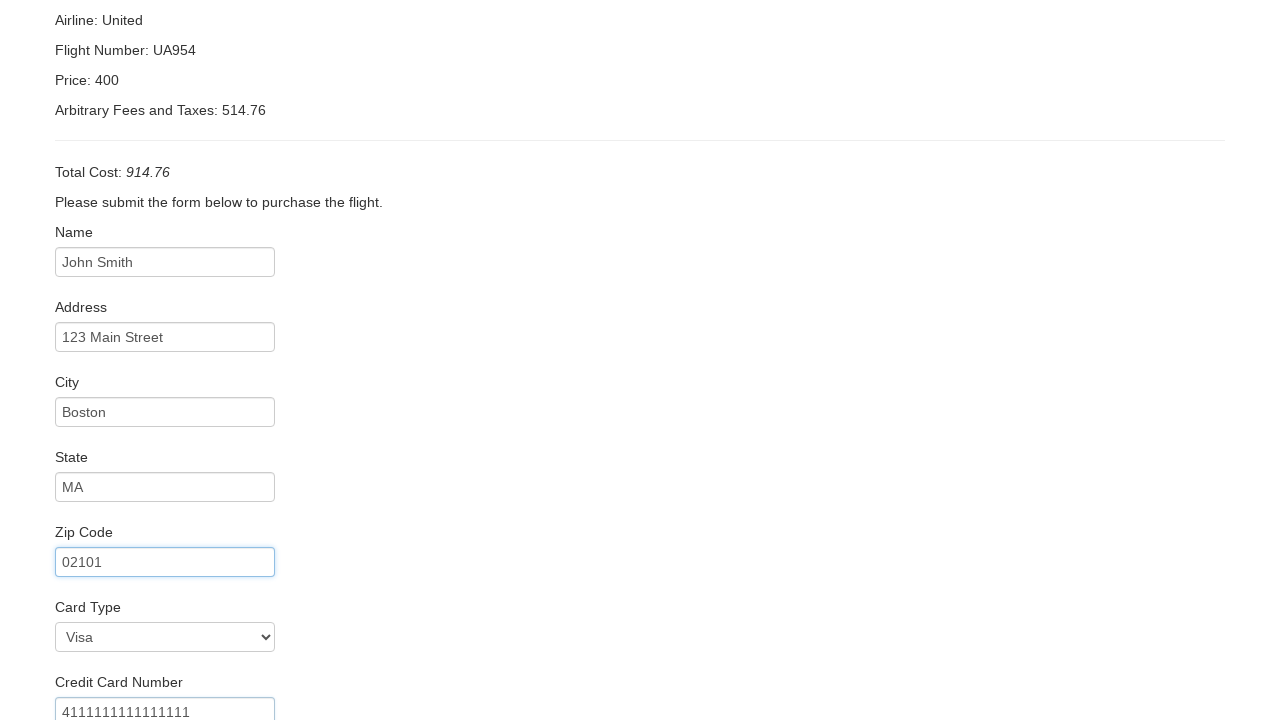

Entered card expiration month: 12 on #creditCardMonth
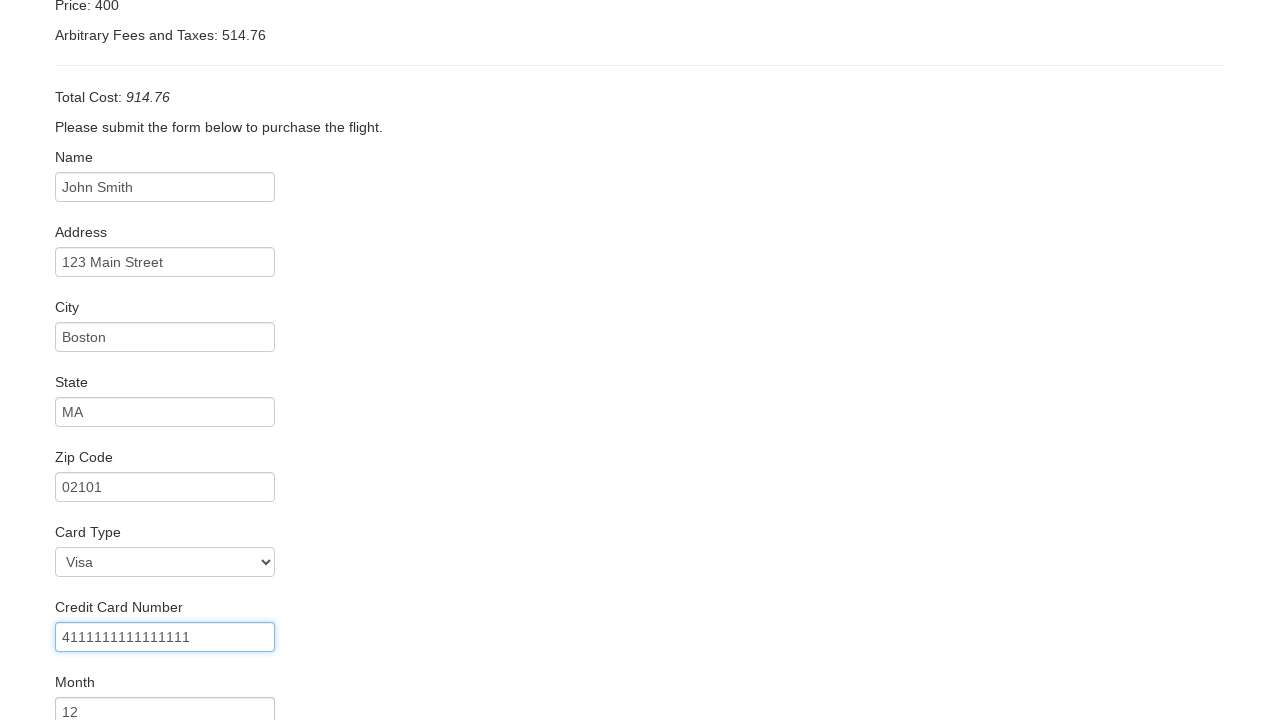

Entered card expiration year: 2025 on #creditCardYear
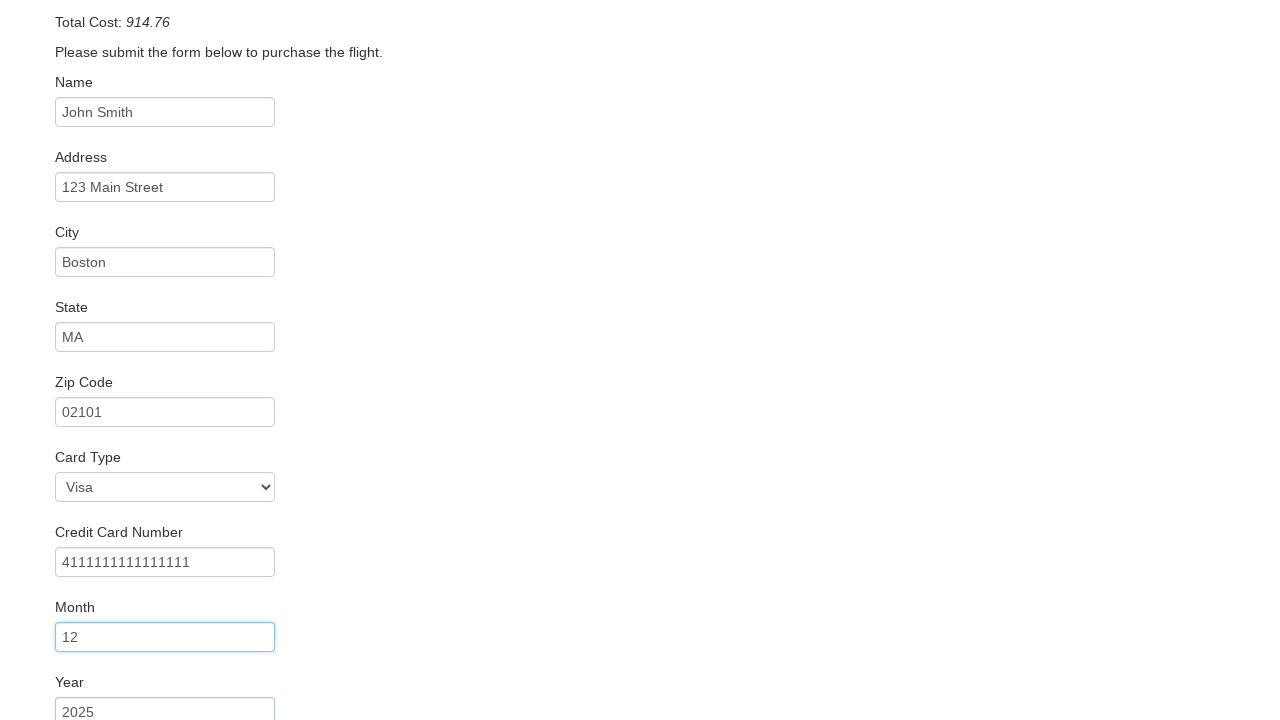

Entered name on card: John Smith on #nameOnCard
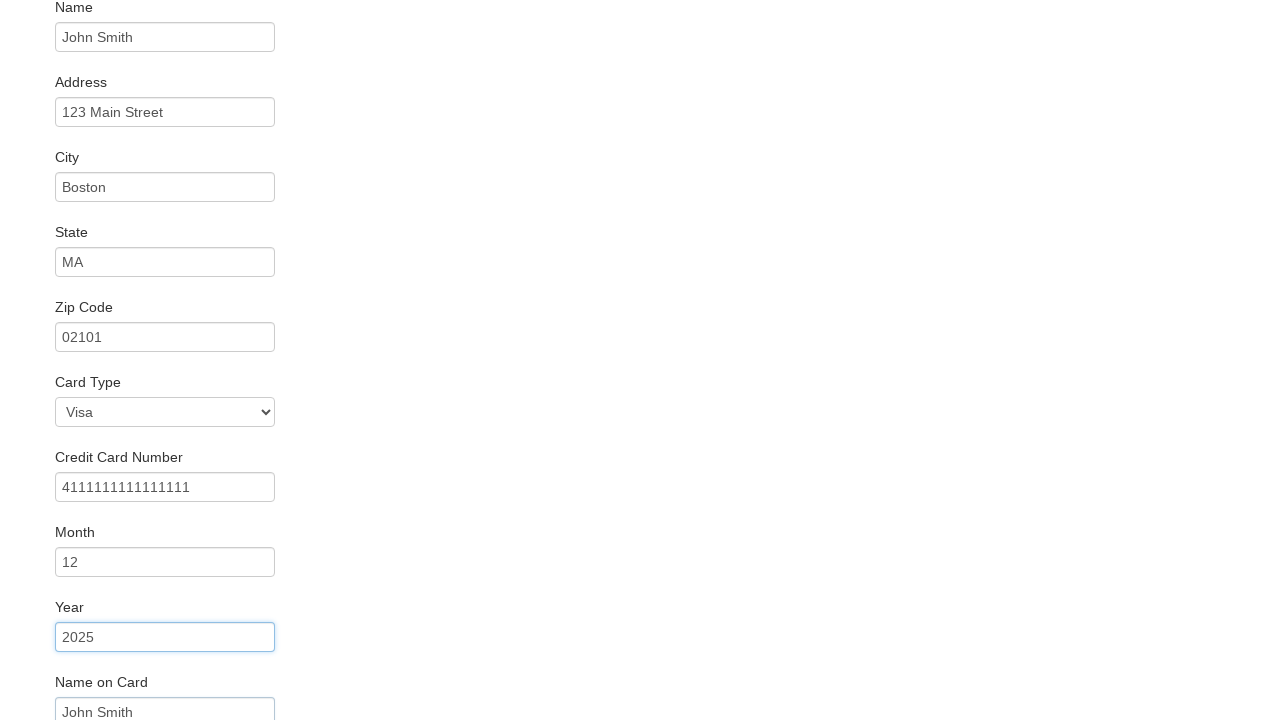

Checked remember me checkbox at (62, 656) on #rememberMe
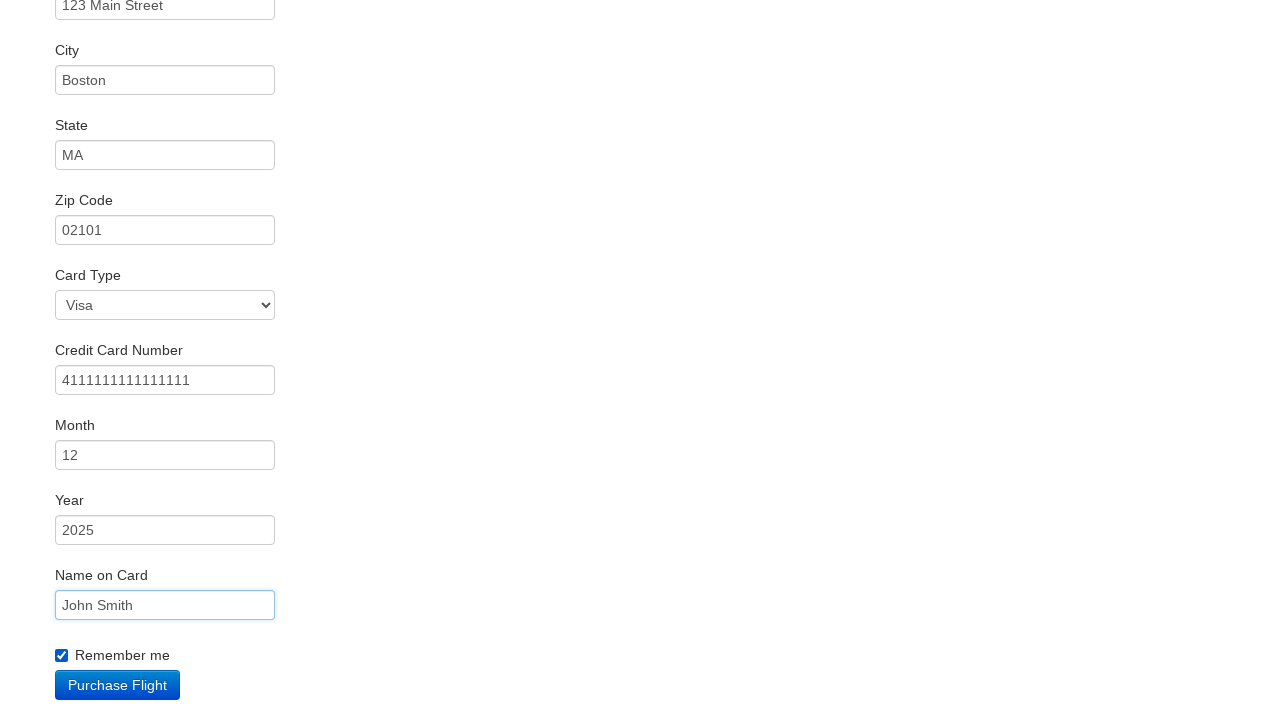

Clicked Purchase Flight button at (118, 685) on input[value='Purchase Flight']
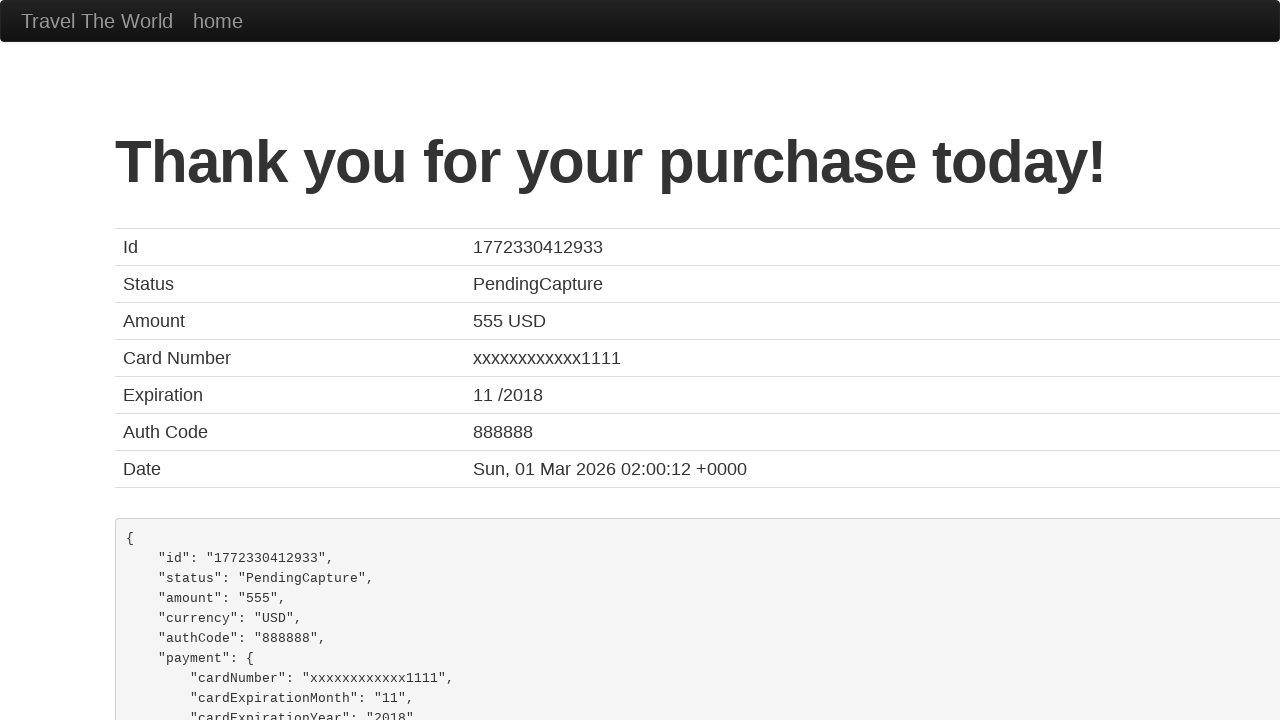

Booking confirmation page loaded
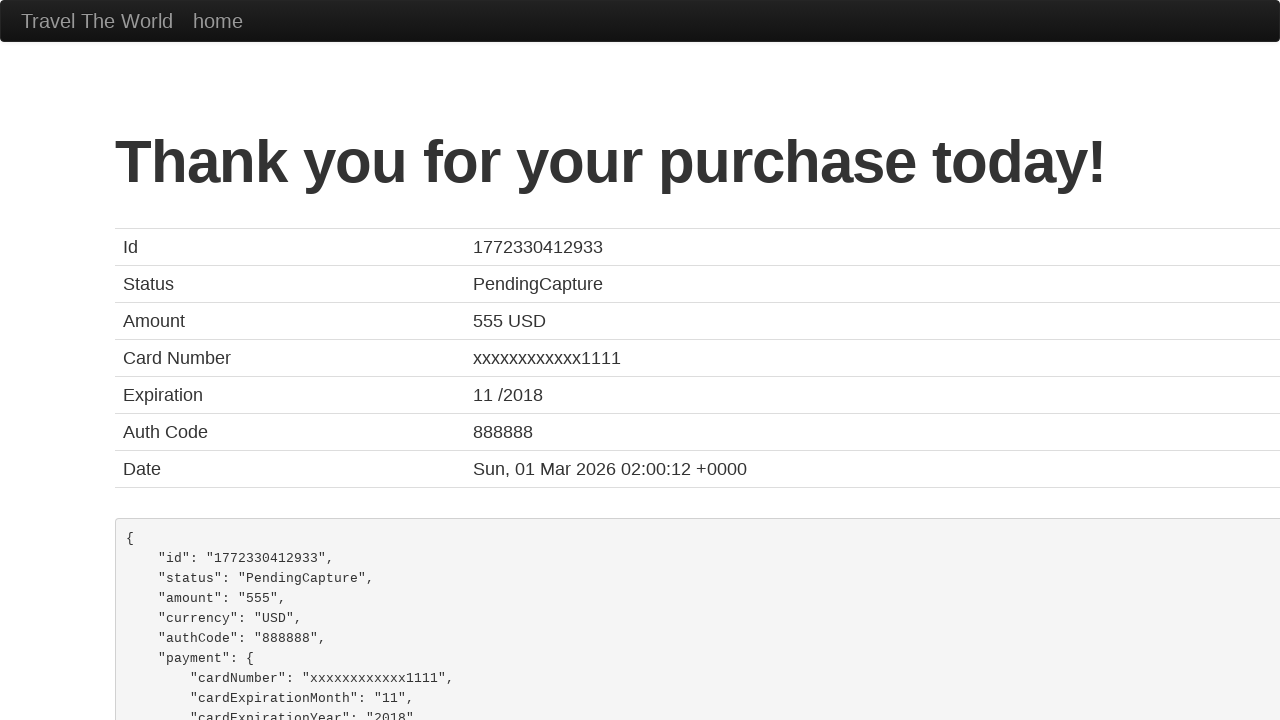

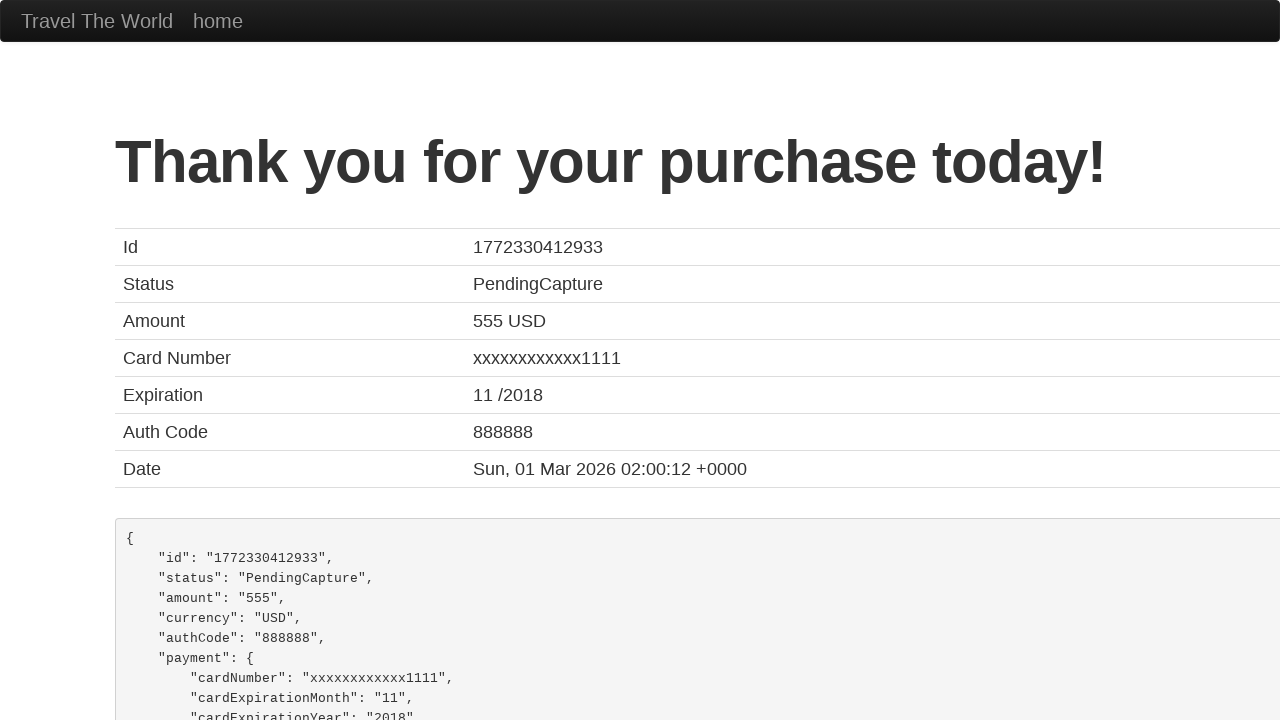